Tests Python.org search functionality by entering "pycon" in the search box and submitting the search form to verify results are found

Starting URL: http://www.python.org

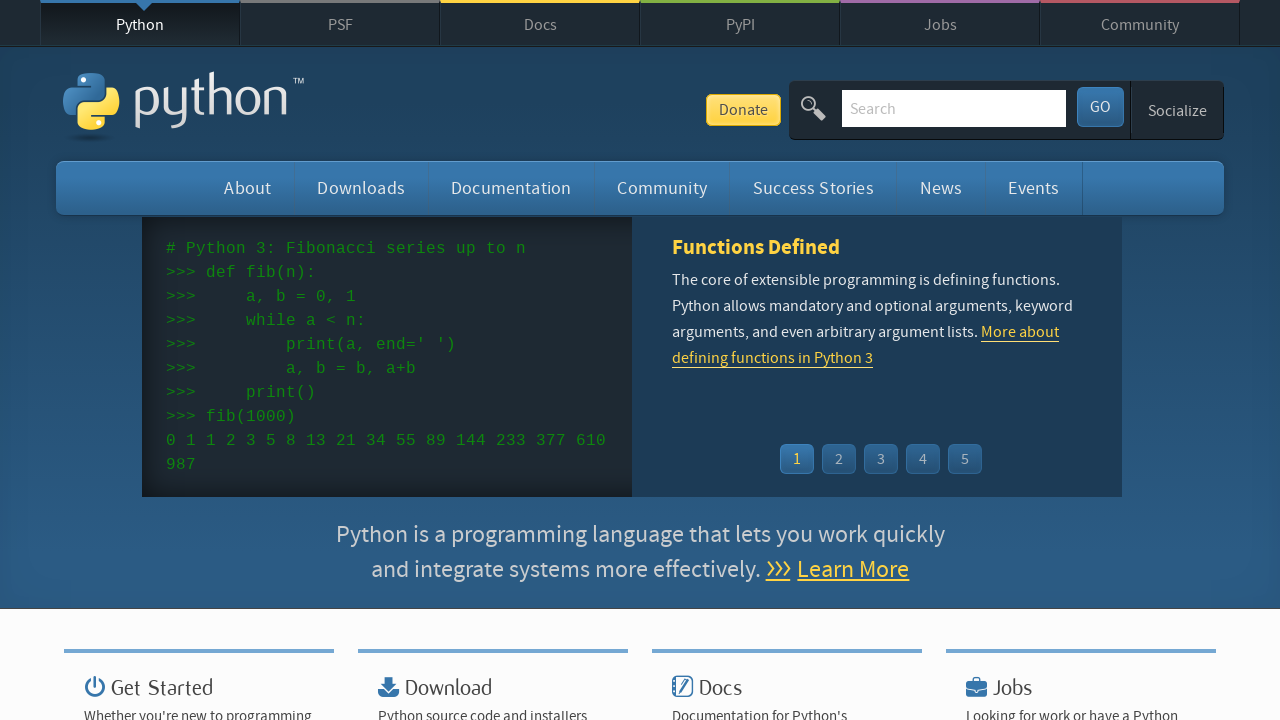

Verified page title contains 'Python'
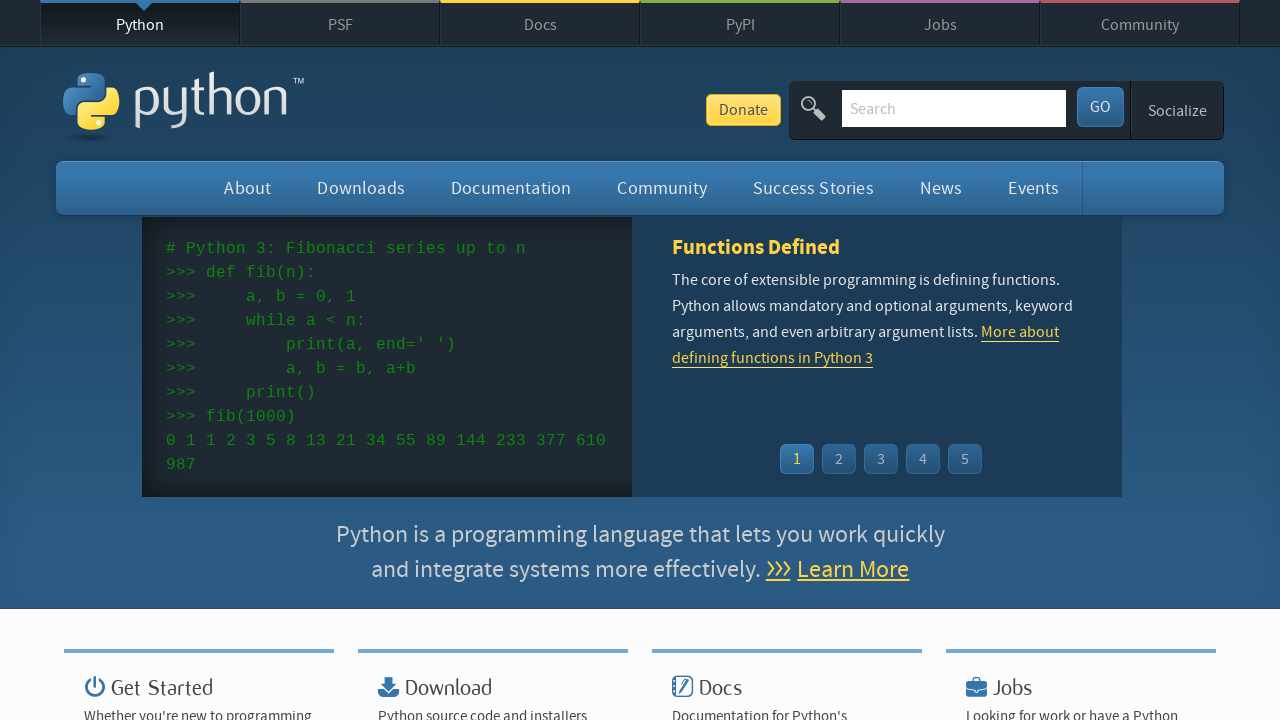

Filled search box with 'pycon' on input[name='q']
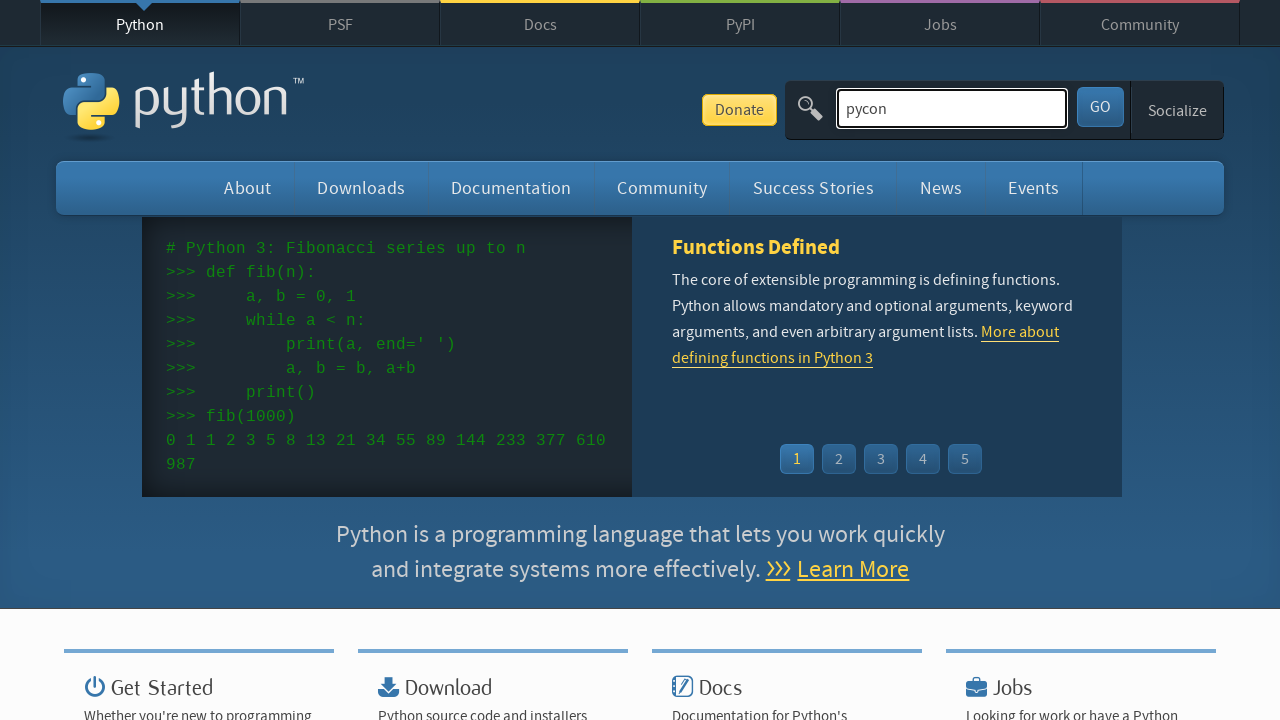

Pressed Enter to submit search form on input[name='q']
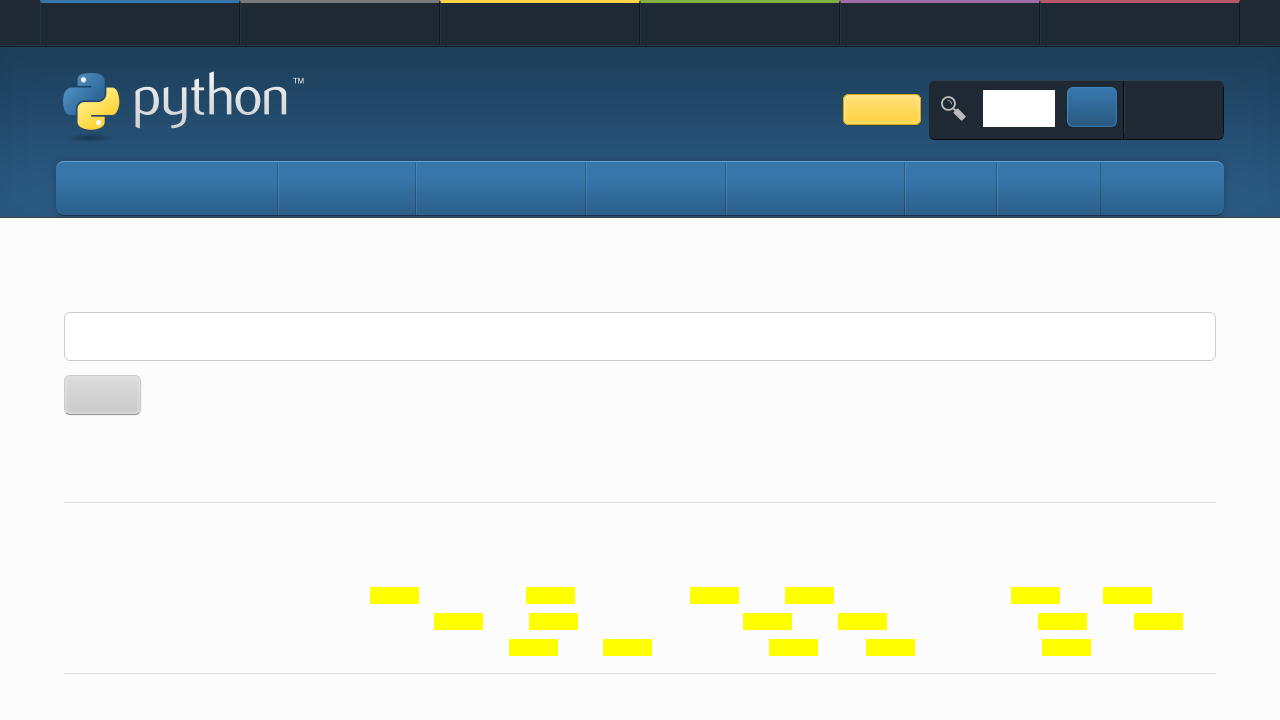

Waited for network idle after search submission
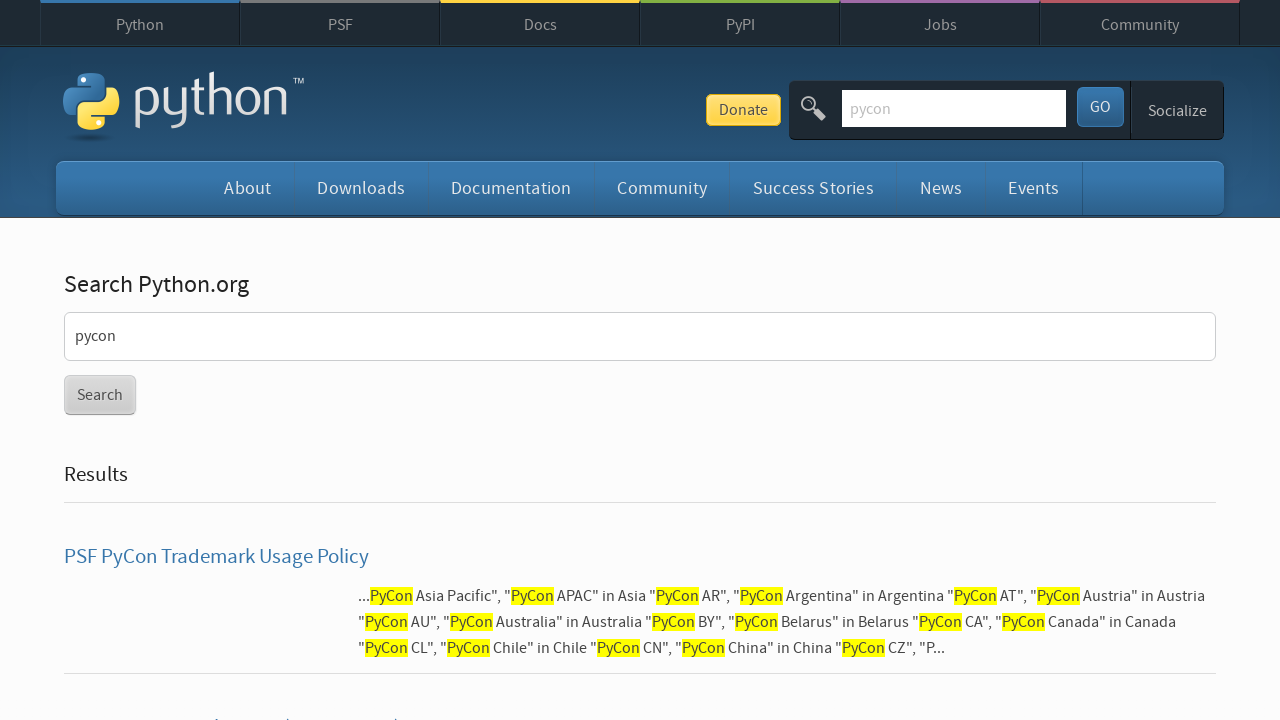

Verified search results were found (no 'No results found' message)
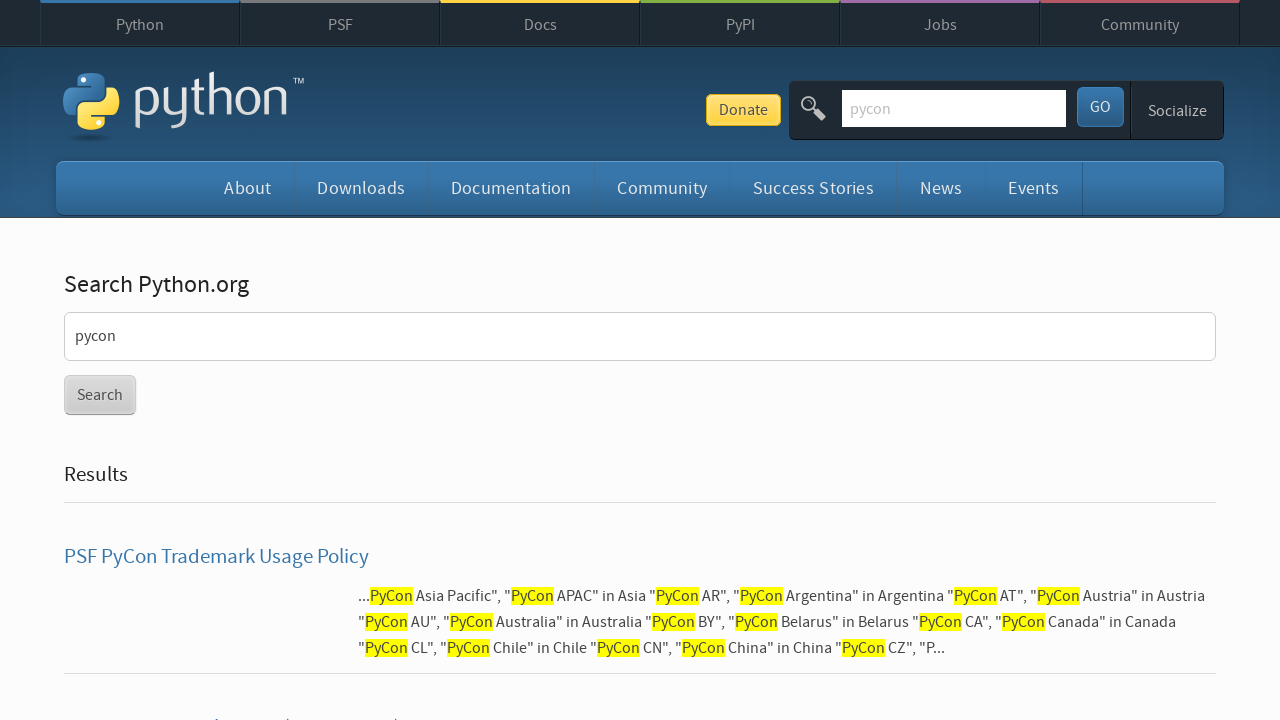

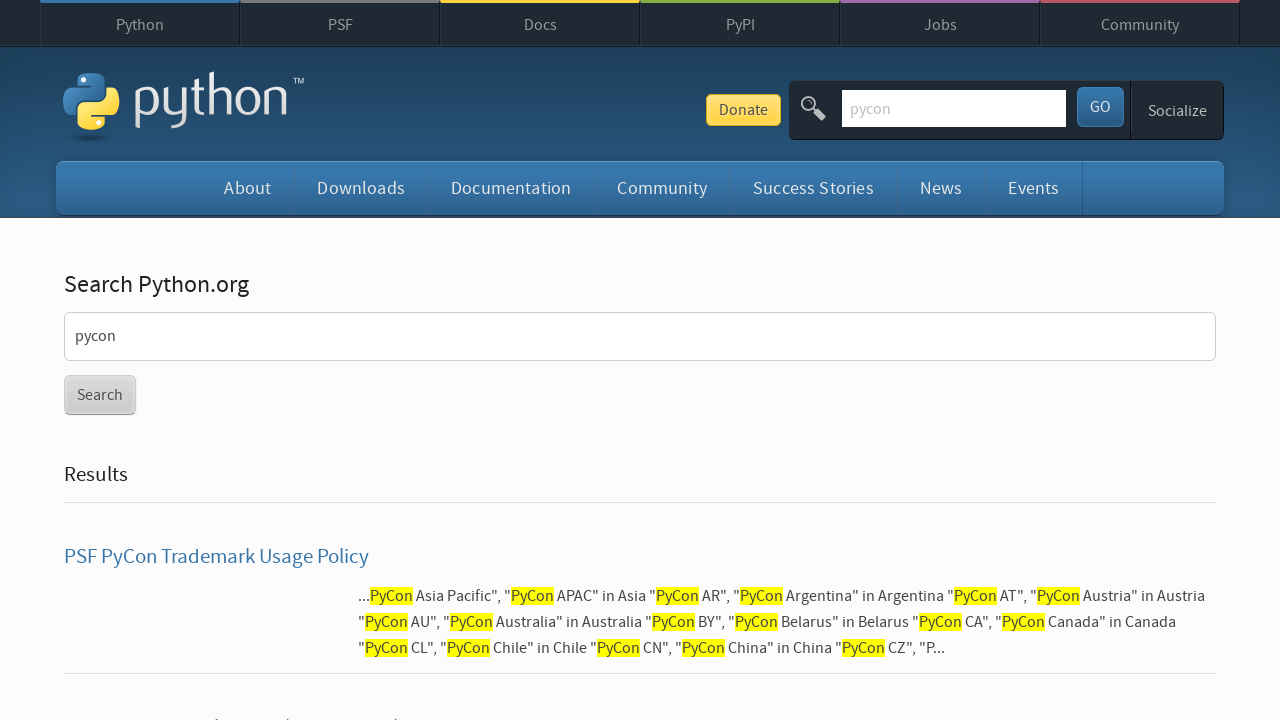